Tests React Semantic UI dropdown by clicking to open it, selecting "Justen Kitsune" option, and verifying the selection.

Starting URL: https://react.semantic-ui.com/maximize/dropdown-example-selection/

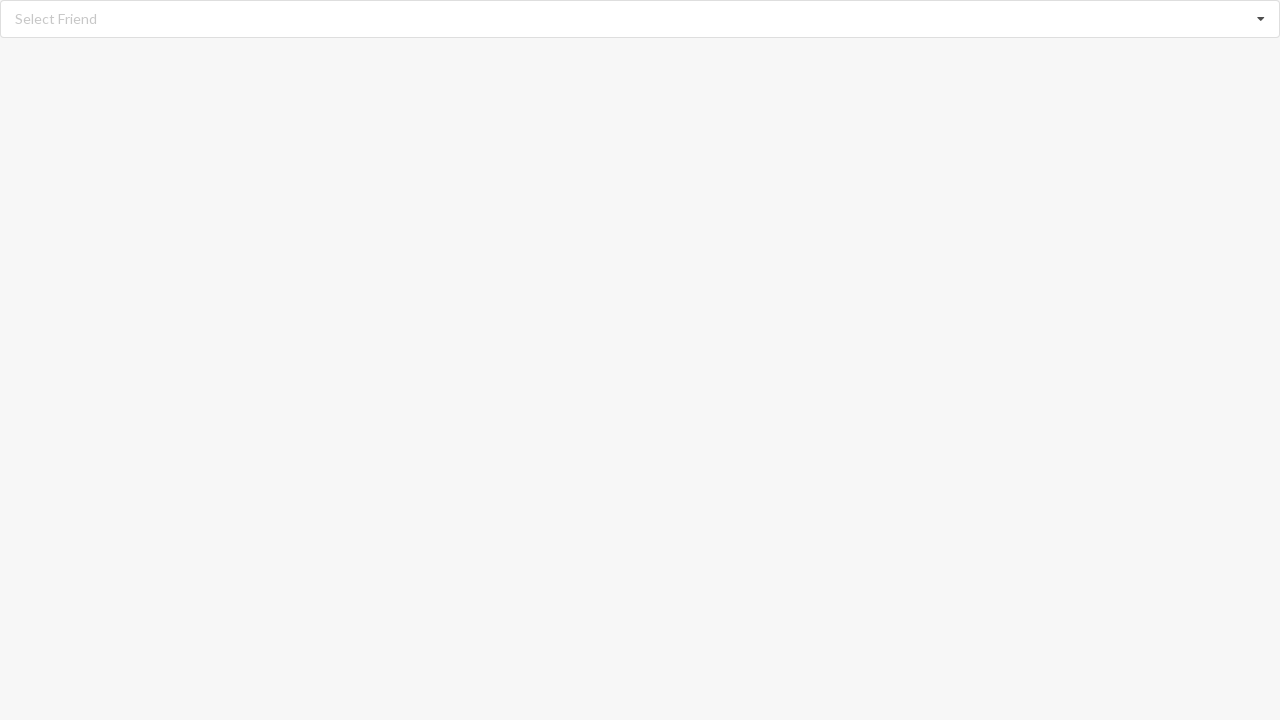

Clicked dropdown trigger to open React Semantic UI dropdown at (56, 19) on xpath=//div[text()='Select Friend']
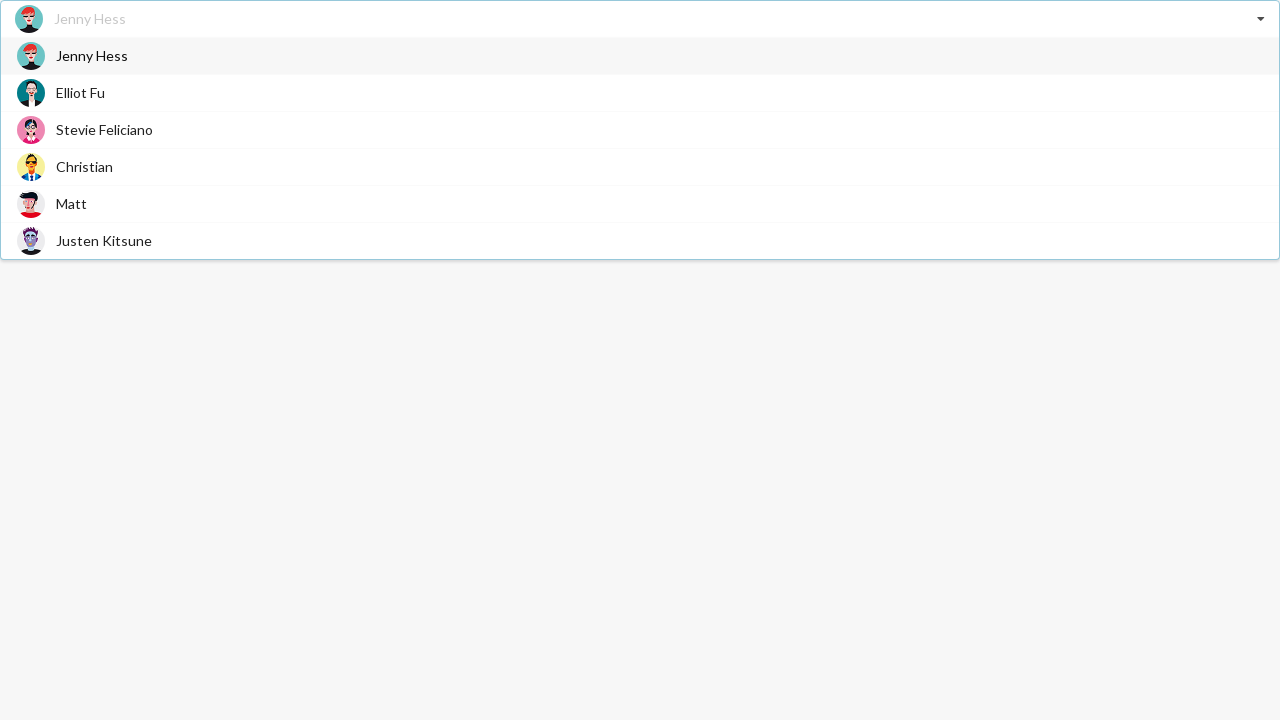

Dropdown menu options loaded and became visible
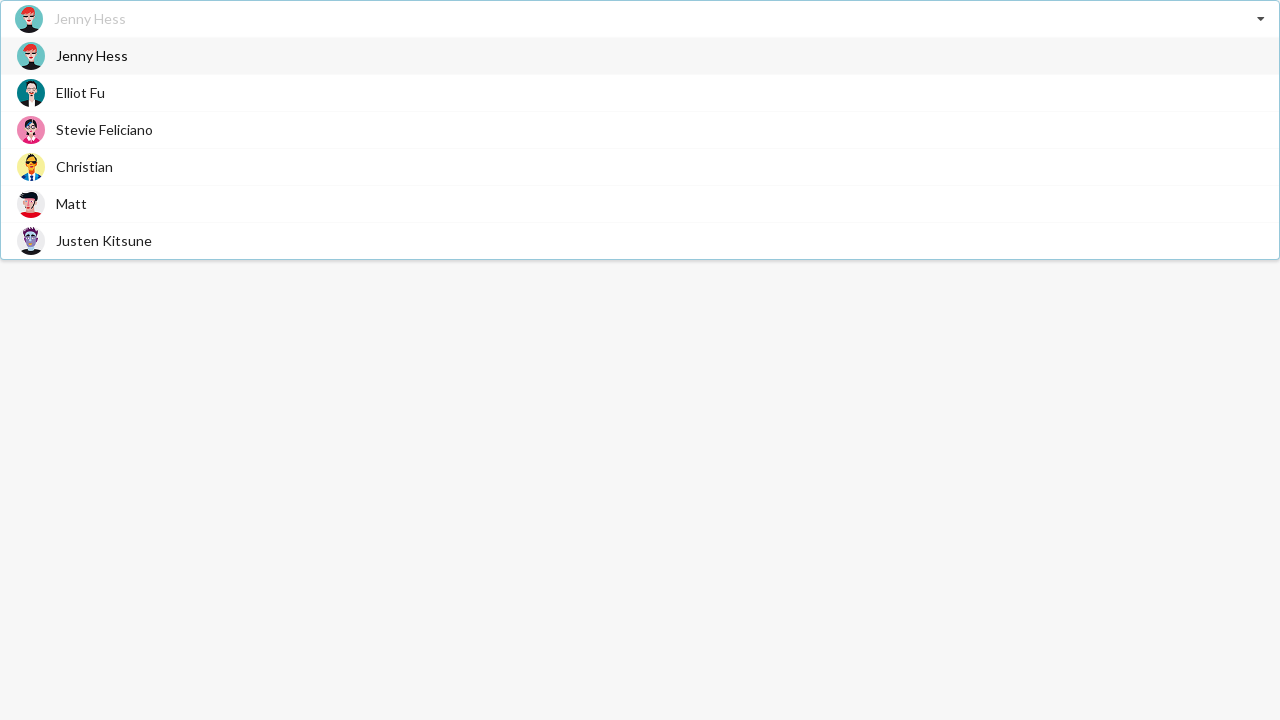

Selected 'Justen Kitsune' option from dropdown menu at (104, 240) on div.visible.menu.transition span:has-text('Justen Kitsune')
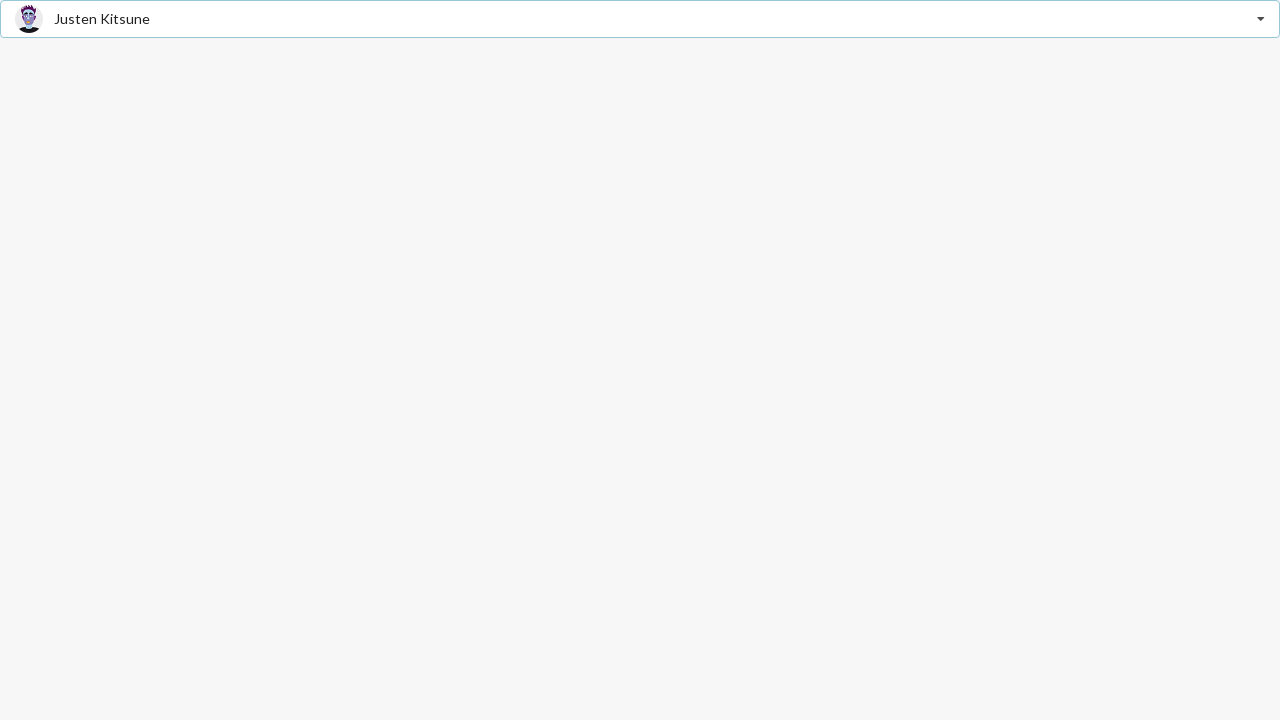

Verified that 'Justen Kitsune' is displayed as the selected option
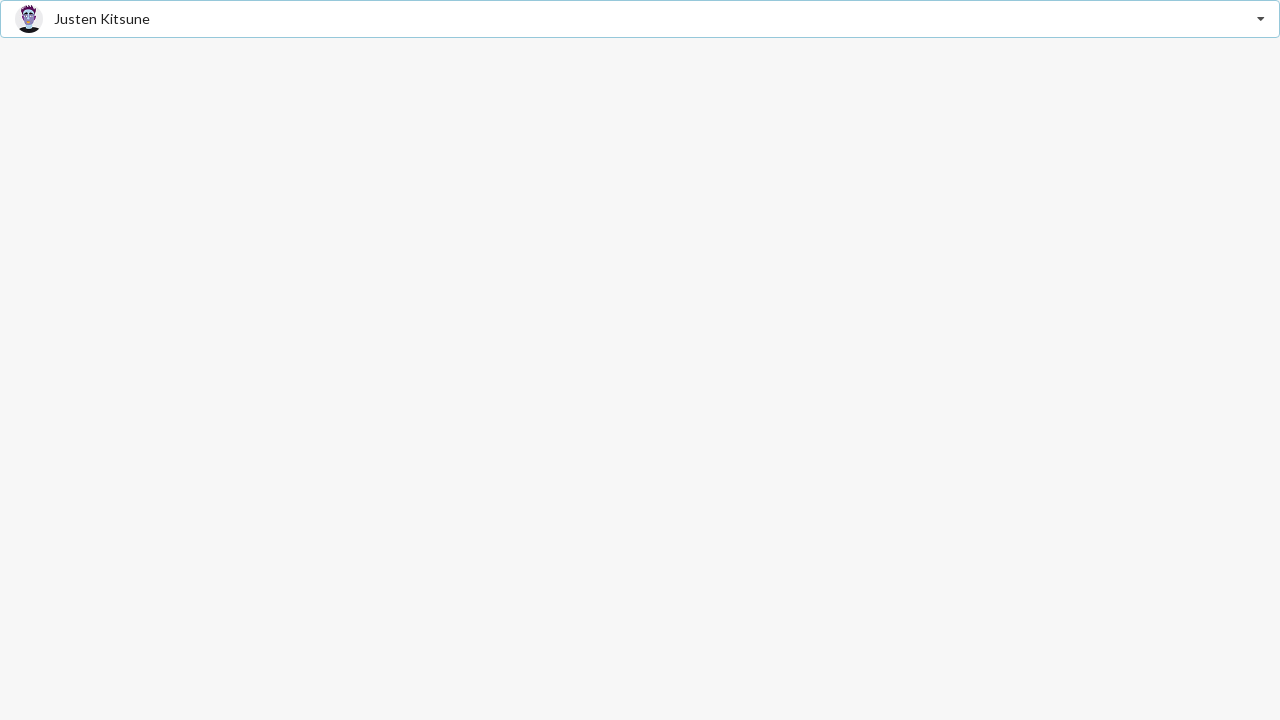

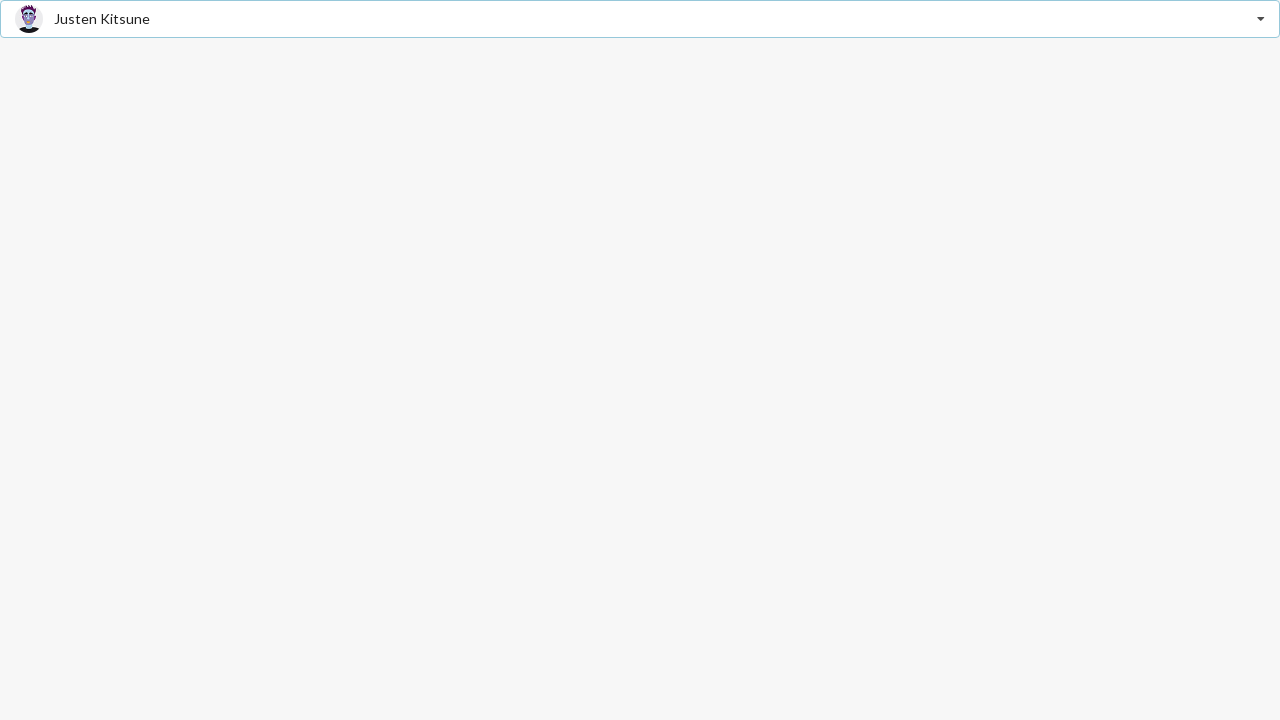